Tests autocomplete dropdown functionality by typing a partial query and using keyboard navigation to select from suggestions

Starting URL: http://qaclickacademy.com/practice.php

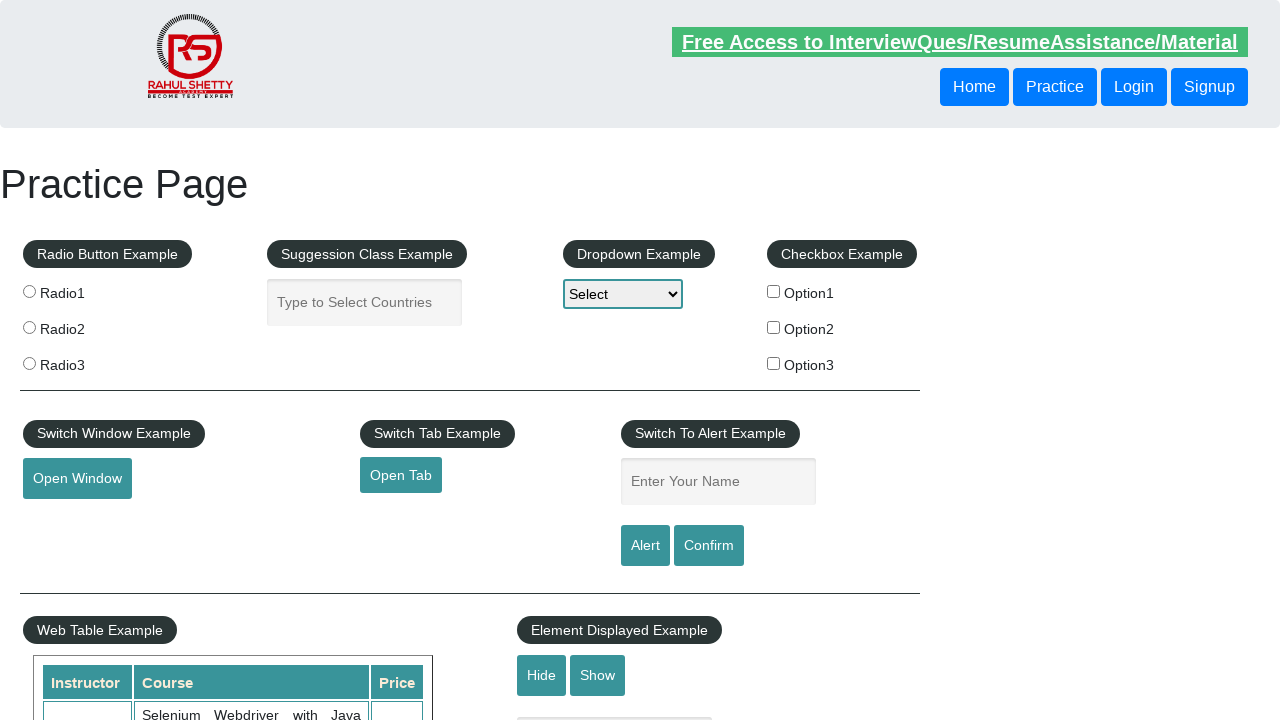

Filled autocomplete field with partial text 'ind' on #autocomplete
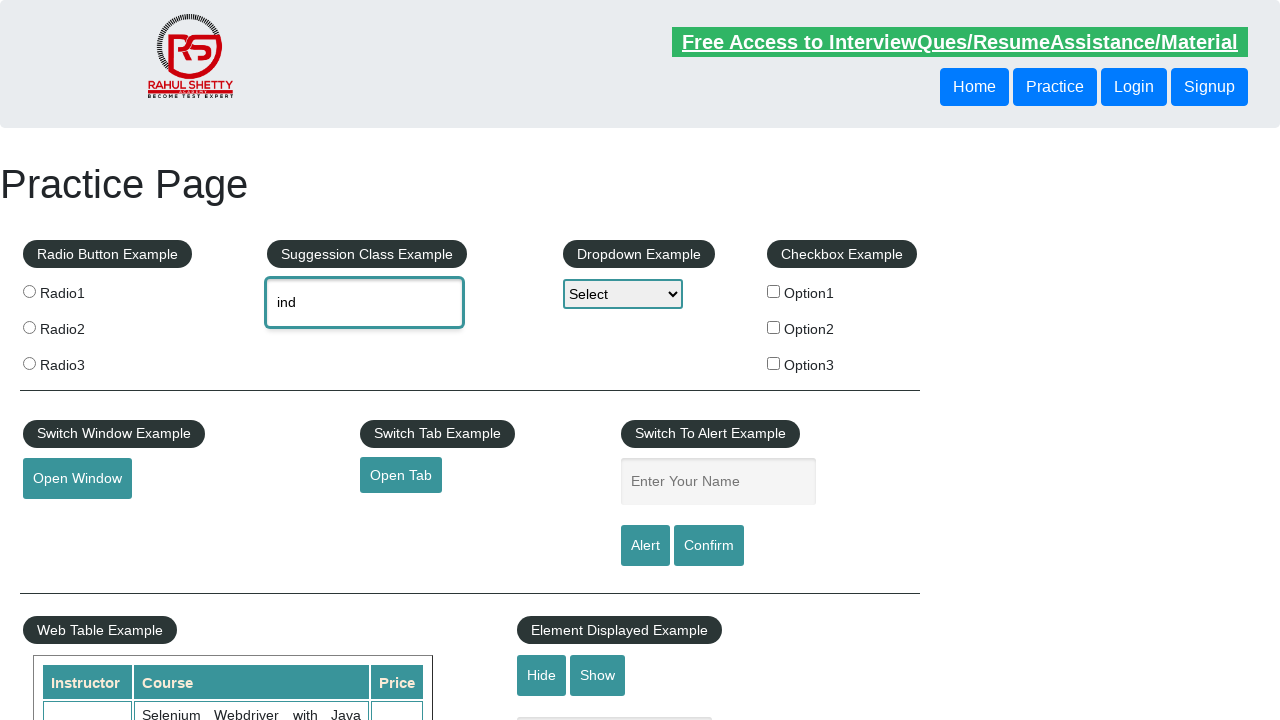

Waited 2000ms for autocomplete suggestions to appear
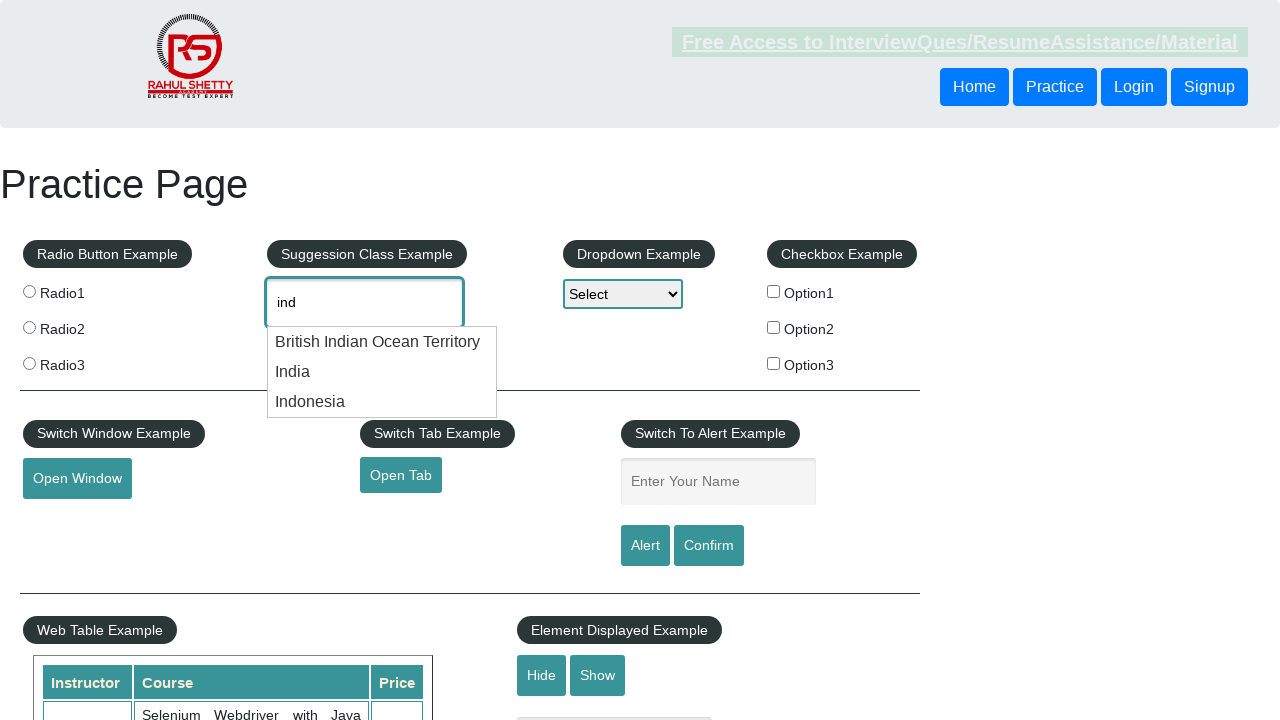

Pressed ArrowDown to navigate to first suggestion on #autocomplete
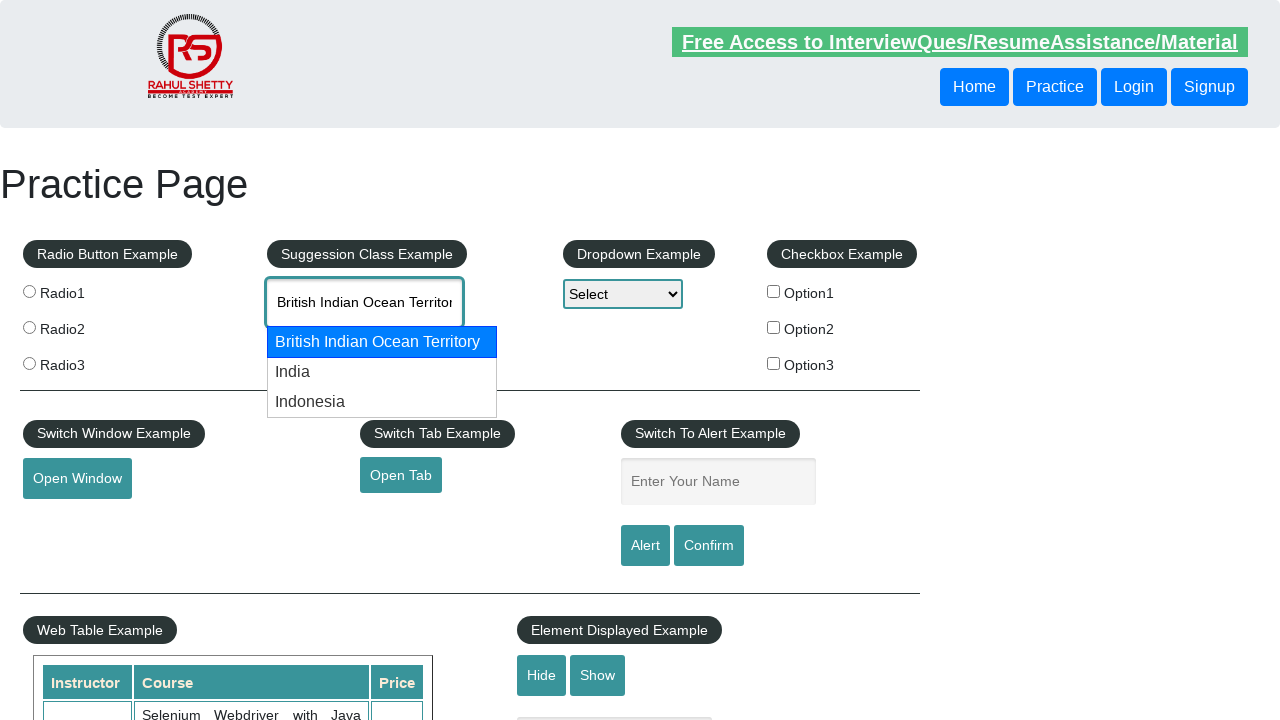

Pressed ArrowDown to navigate to second suggestion on #autocomplete
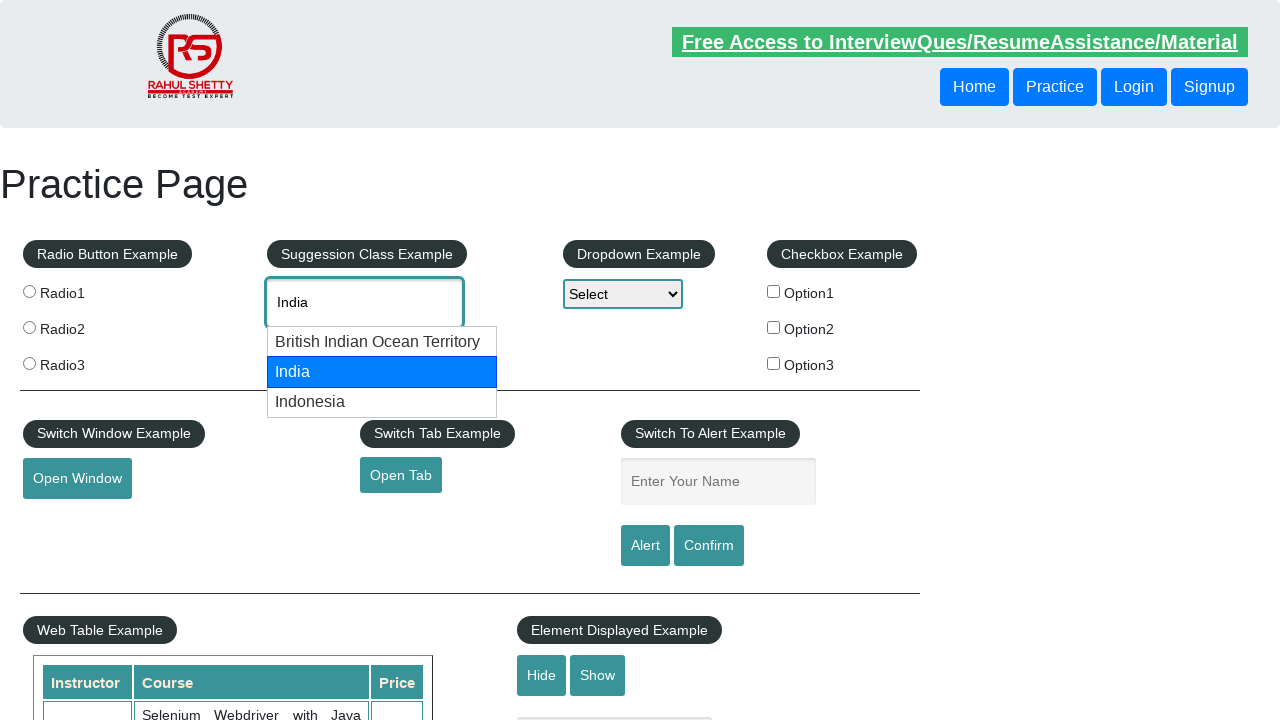

Retrieved selected autocomplete value: India
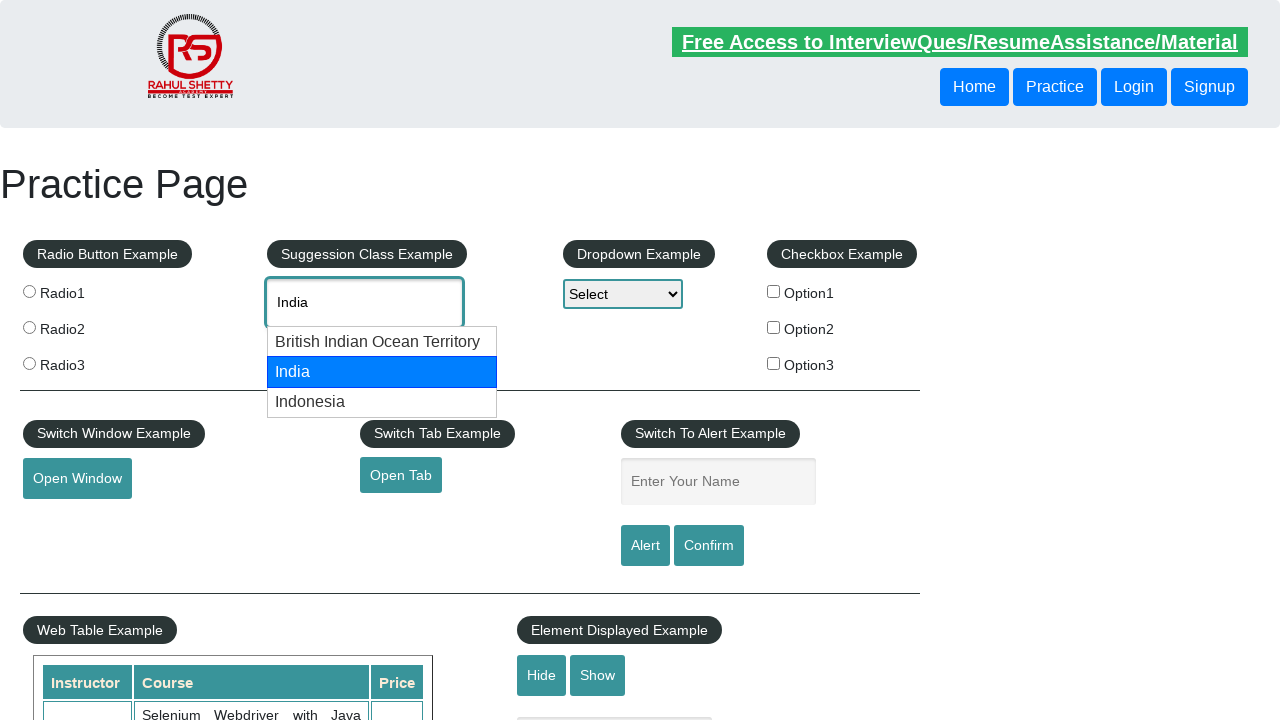

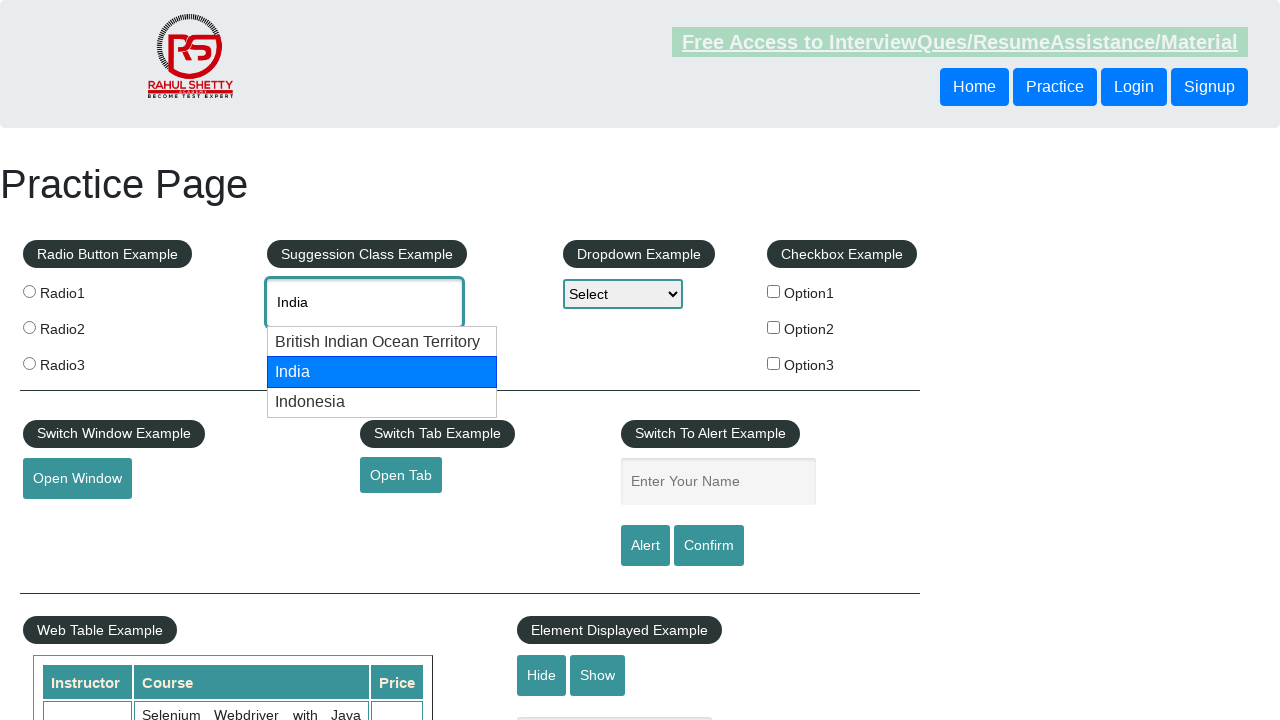